Tests alert handling functionality by filling a name field, triggering an alert, and accepting it

Starting URL: https://rahulshettyacademy.com/AutomationPractice/

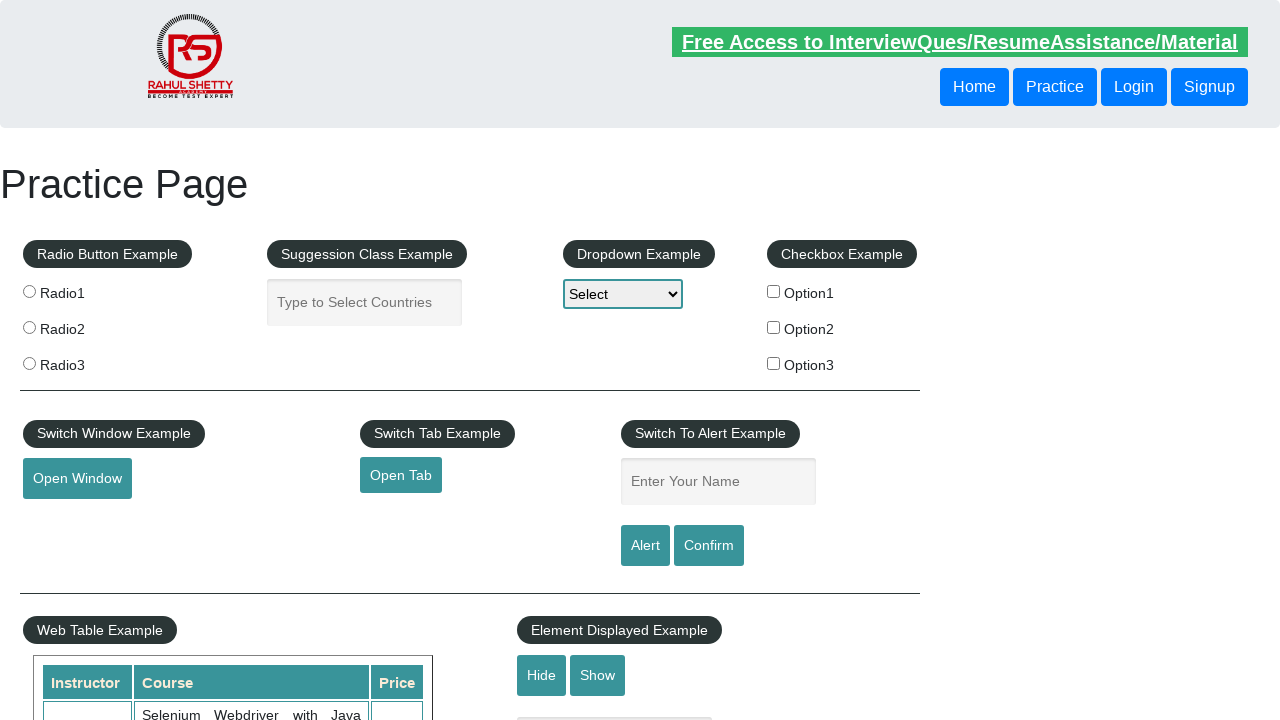

Filled name field with 'Abebe' on input#name
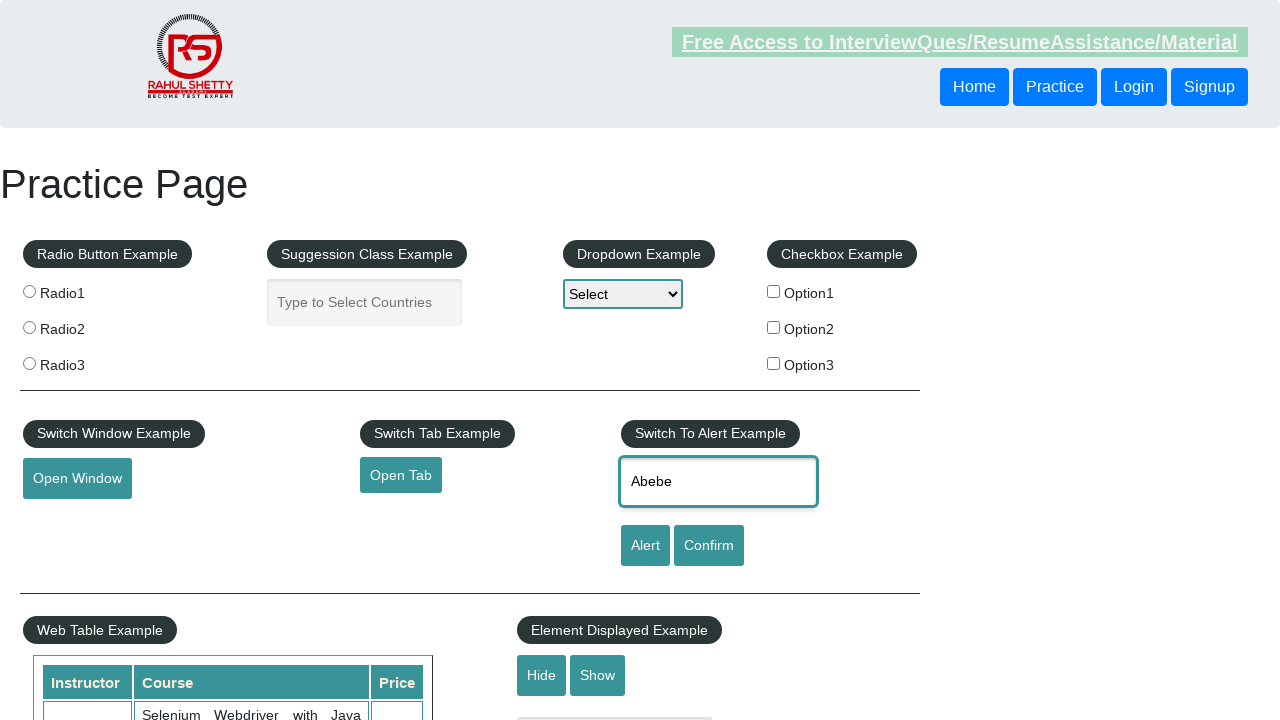

Set up dialog handler to accept alerts
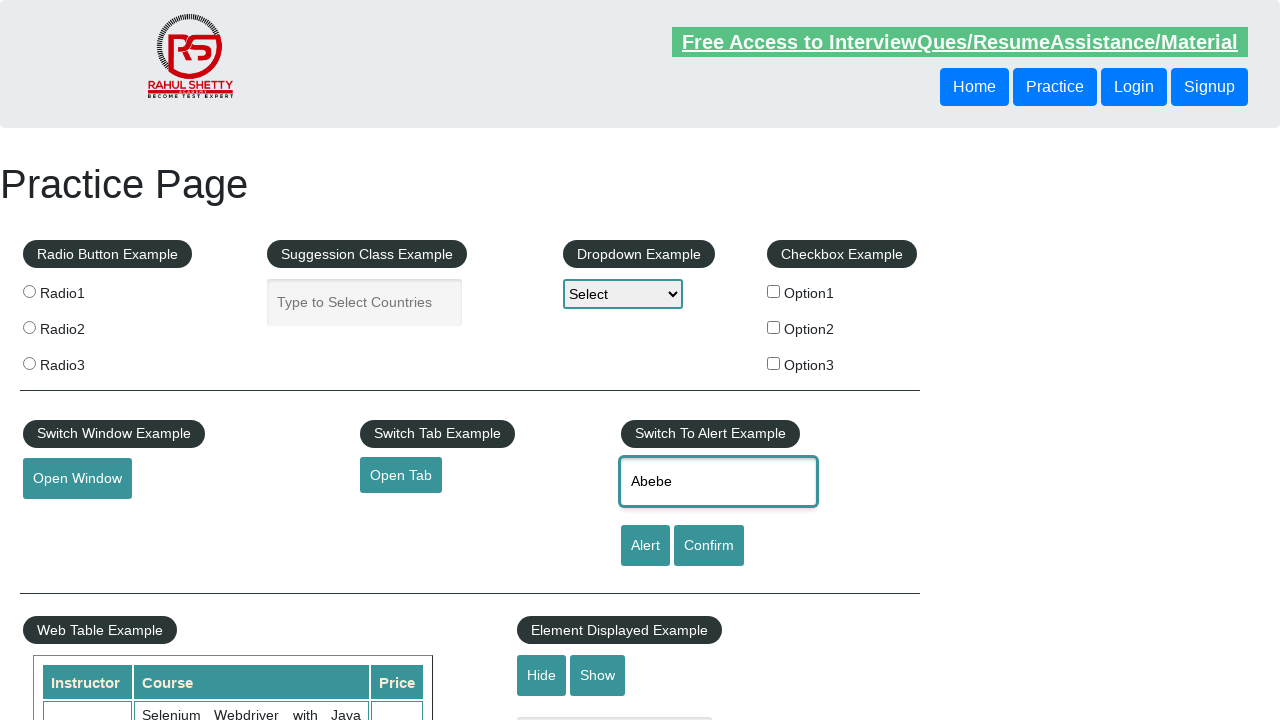

Clicked alert button to trigger alert at (645, 546) on input#alertbtn
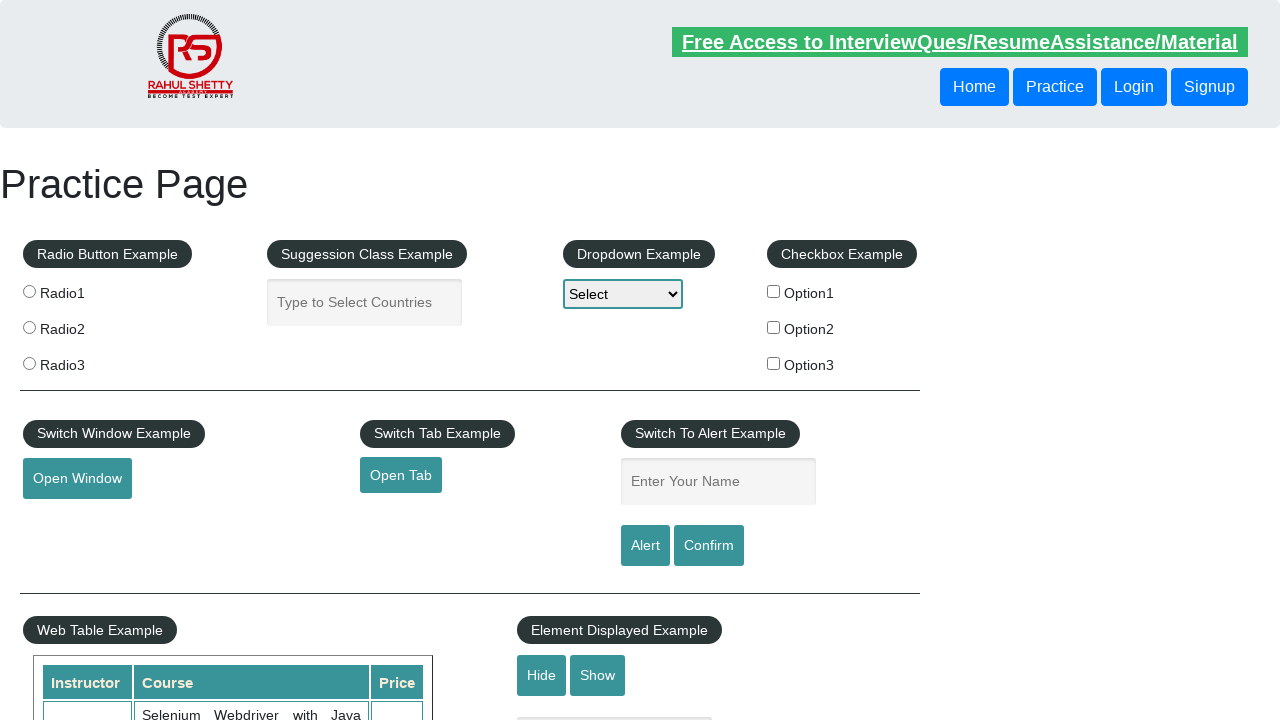

Waited 1000ms for alert interaction to complete
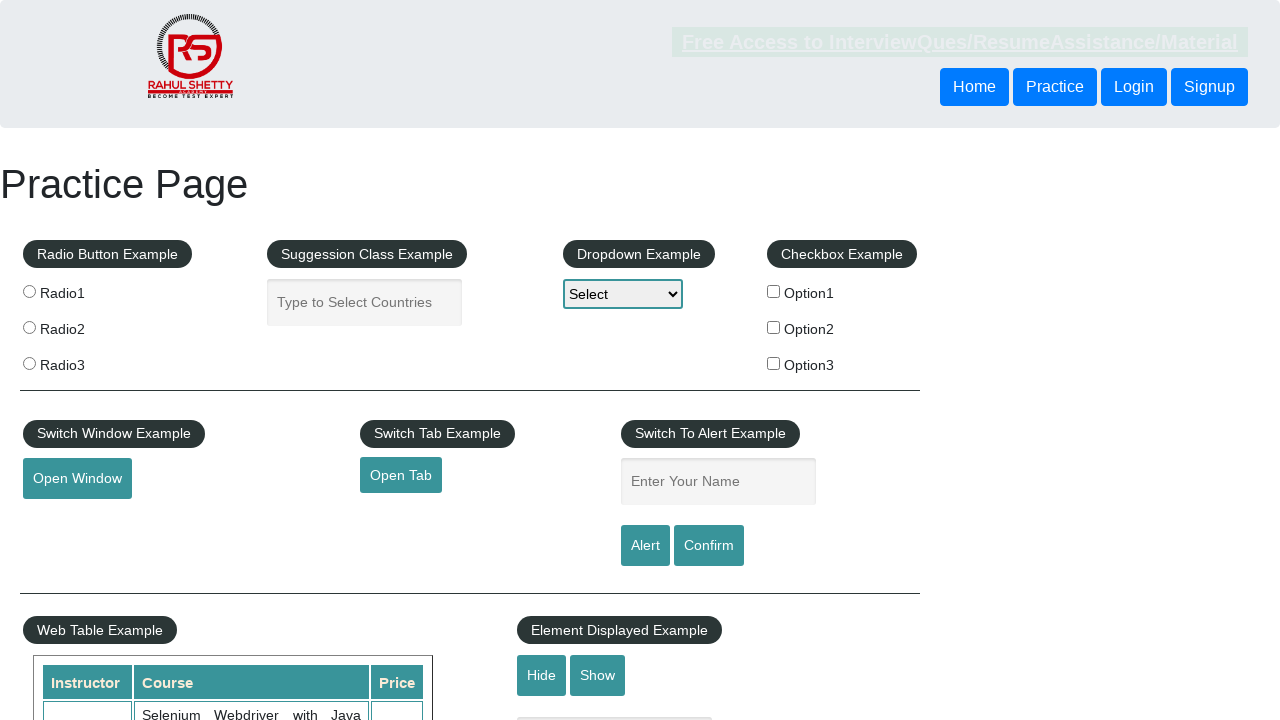

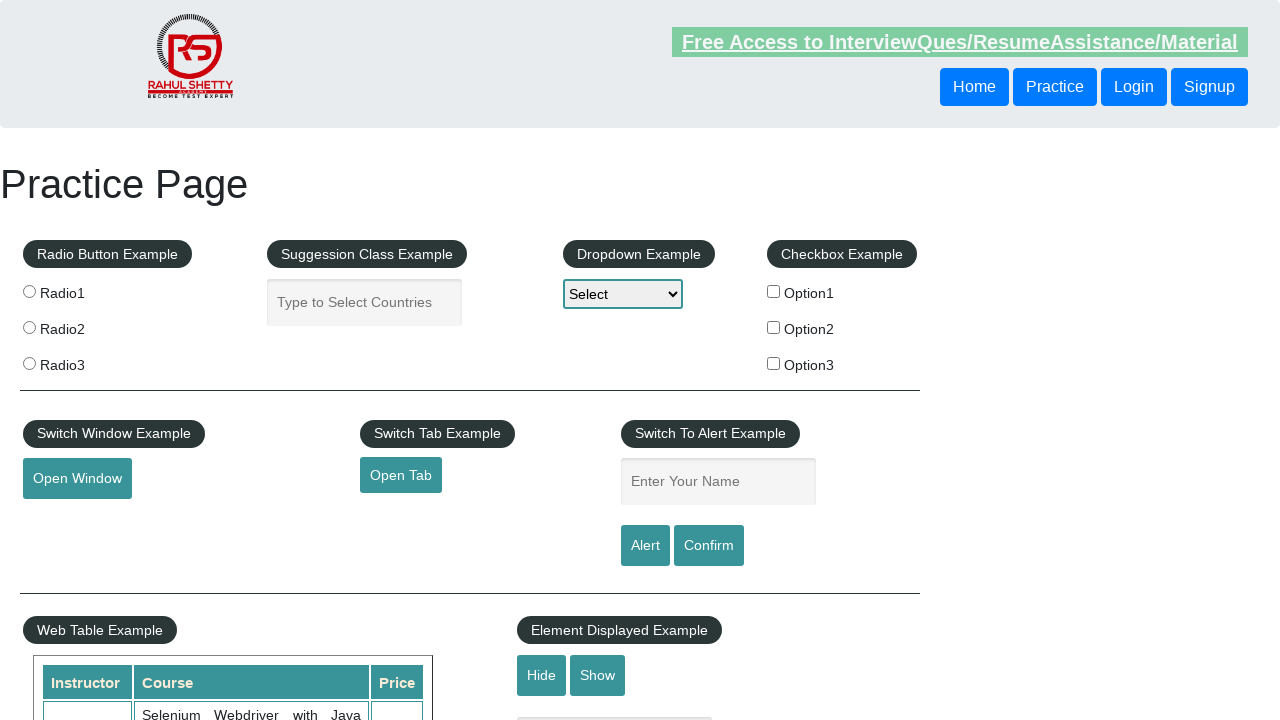